Tests successful registration by submitting a form with valid data including a unique email address and verifying the account is created.

Starting URL: http://217.74.37.176/?route=account/register&language=ru-ru

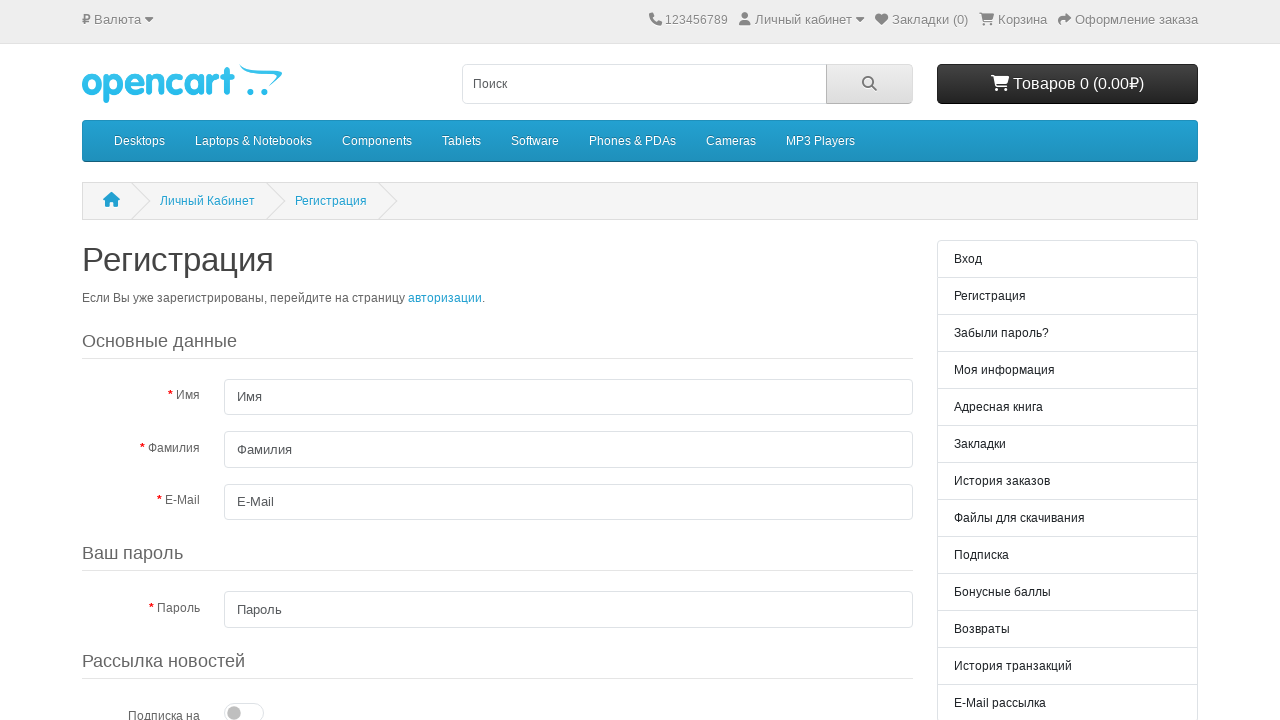

Page loaded successfully (domcontentloaded)
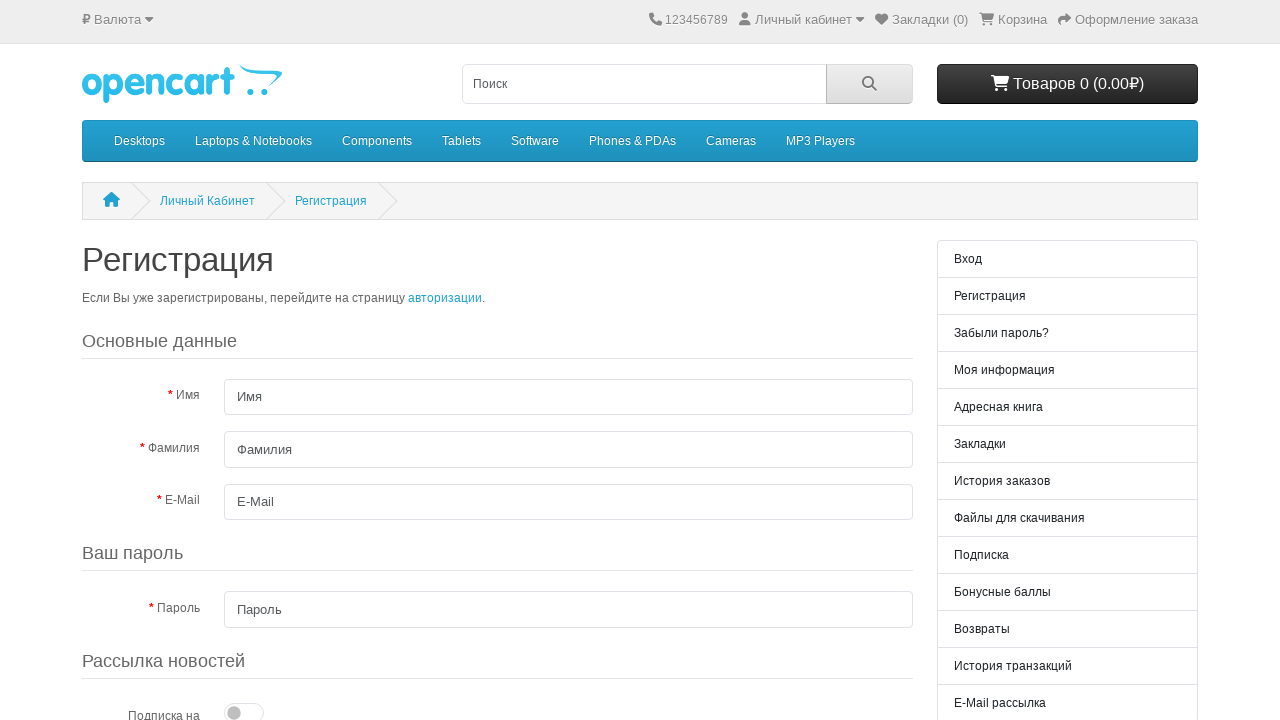

Generated unique email: test1772508518848@mail.ru
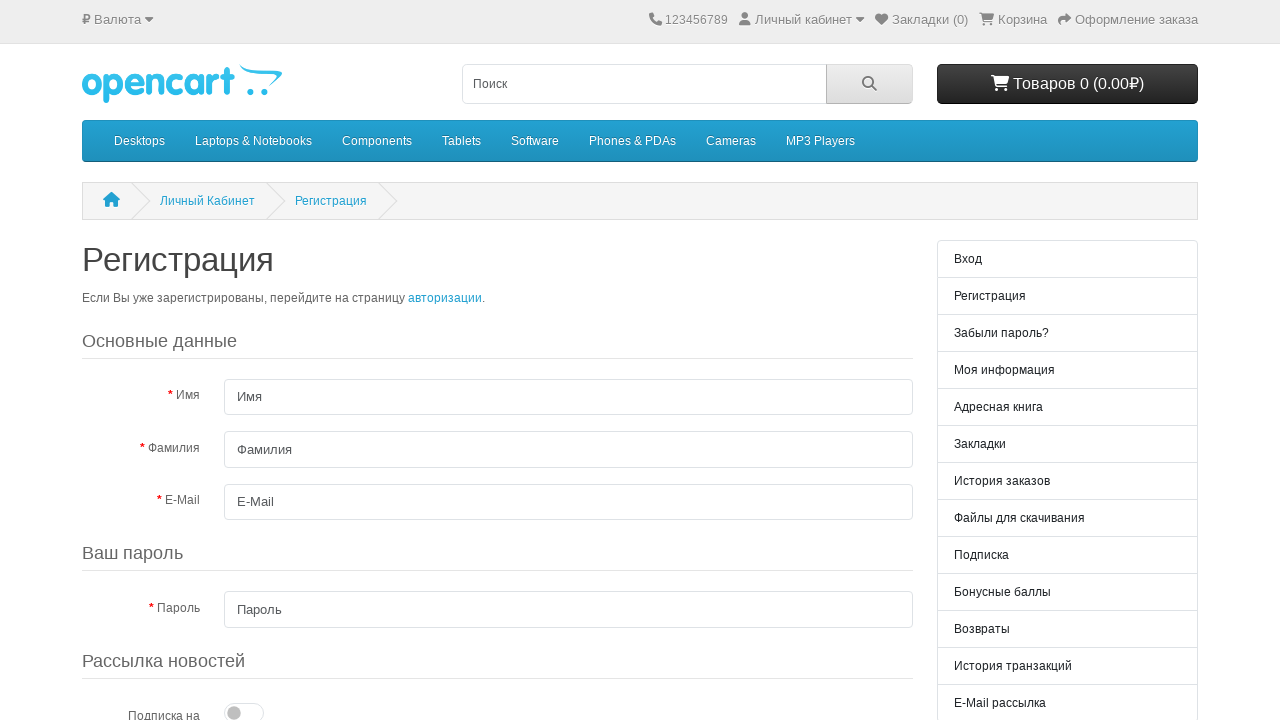

Filled first name field with 'Иван' on #input-firstname
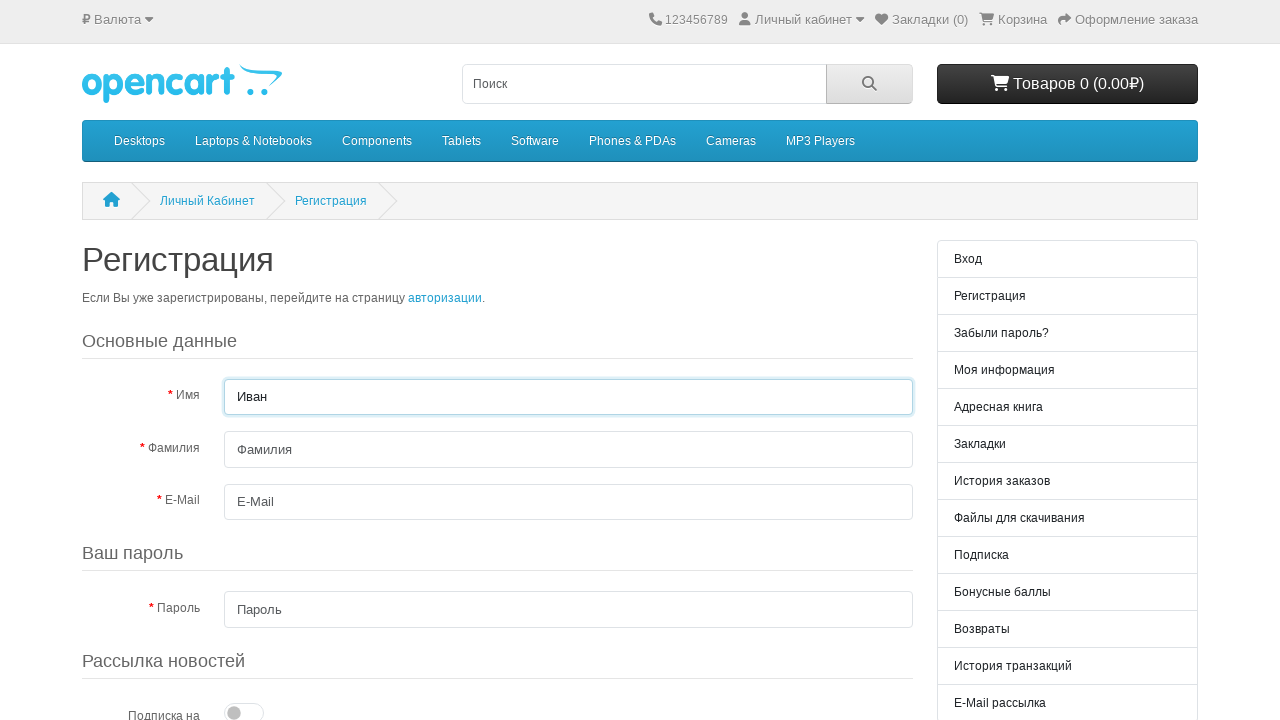

Filled last name field with 'Иванов' on #input-lastname
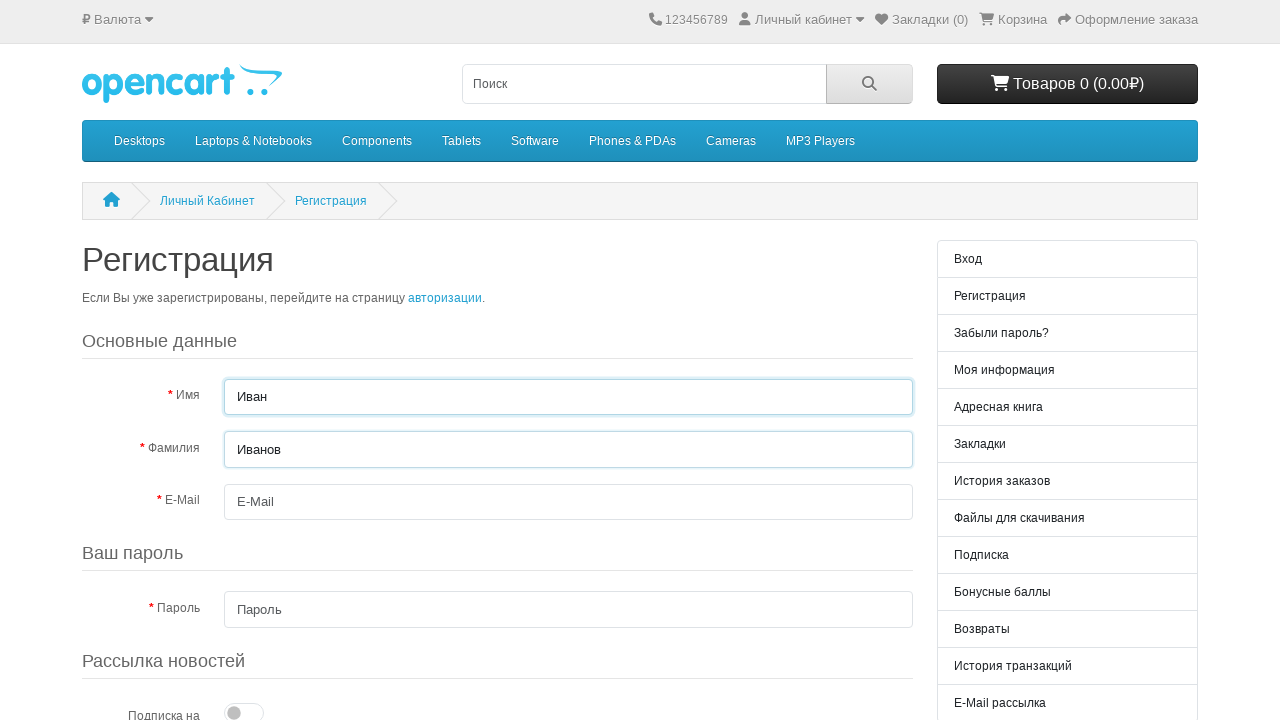

Filled email field with unique email: test1772508518848@mail.ru on #input-email
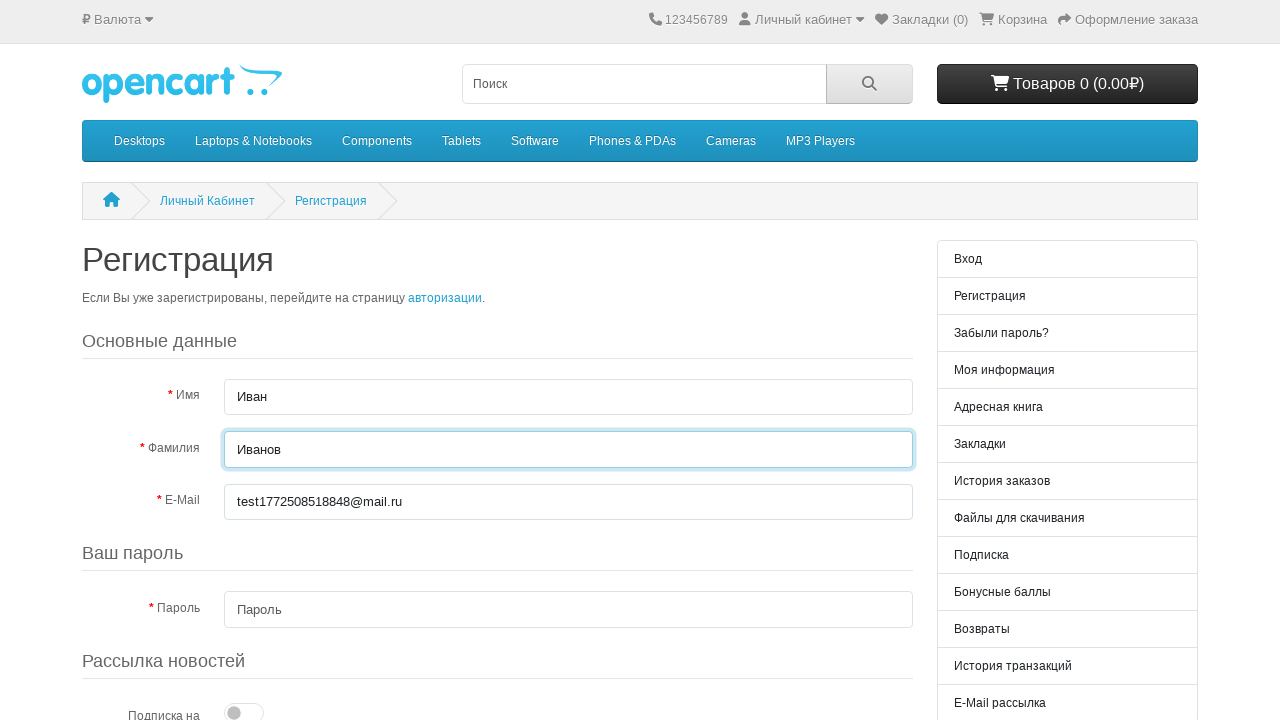

Filled password field with secure password on #input-password
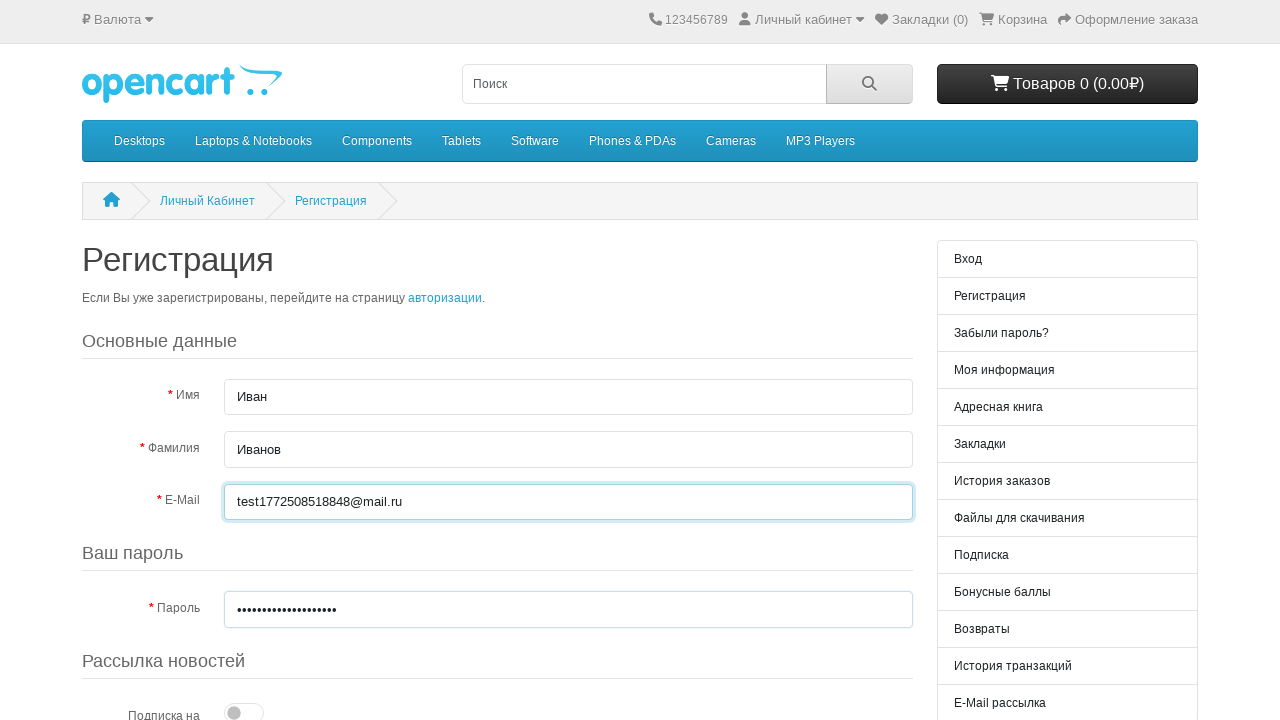

Scrolled agree checkbox into view
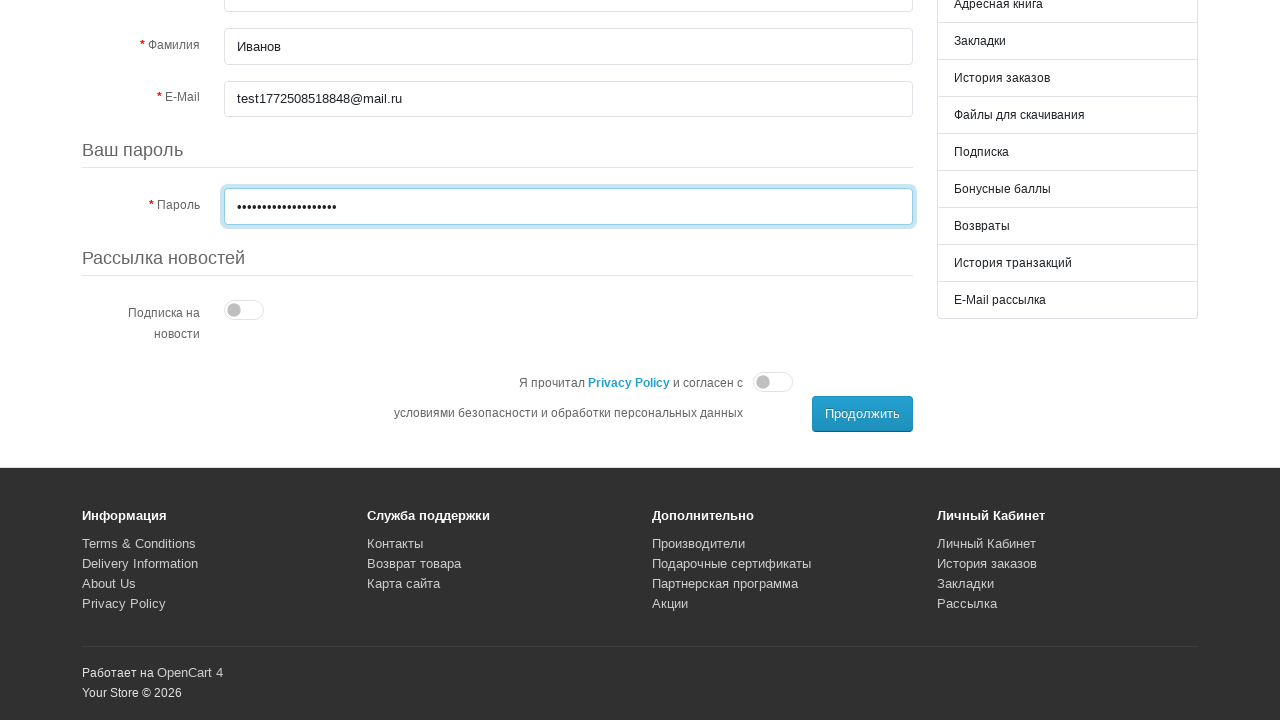

Checked the agreement checkbox at (773, 382) on input[name='agree']
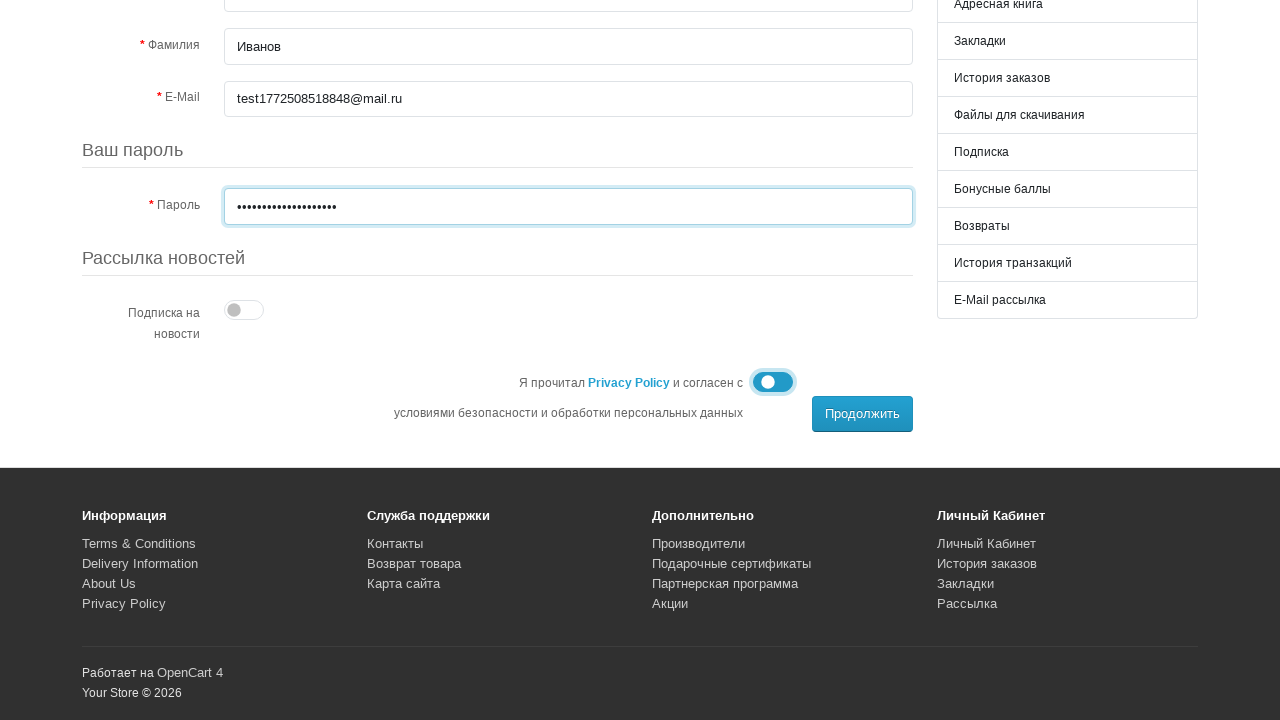

Scrolled continue button into view
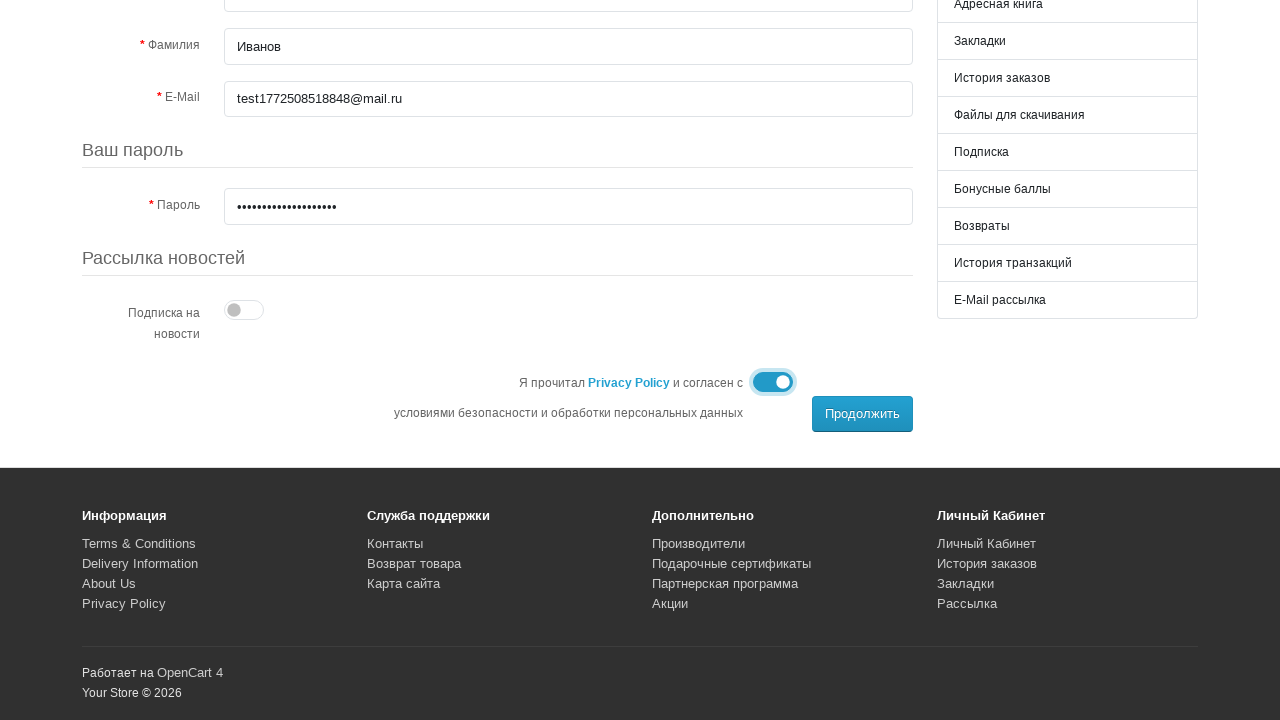

Clicked 'Продолжить' (Continue) button to submit registration form at (862, 414) on xpath=//button[text()='Продолжить']
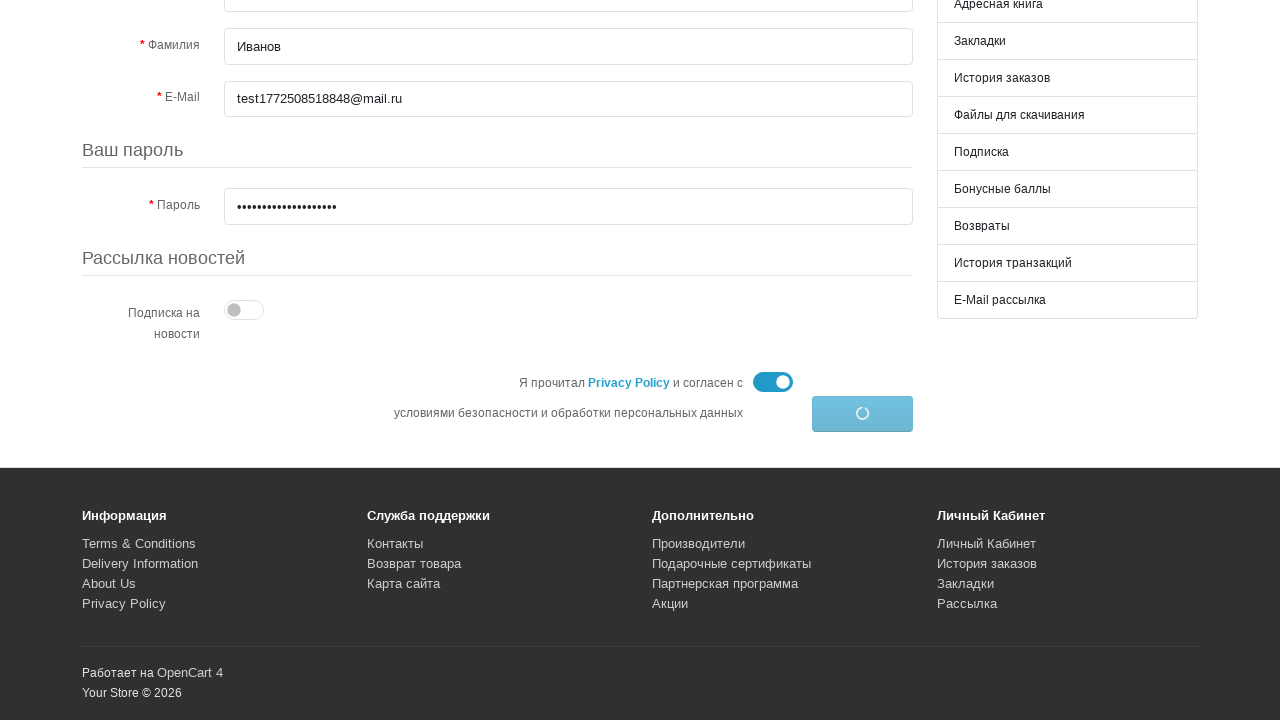

Successfully verified registration - redirected to success page
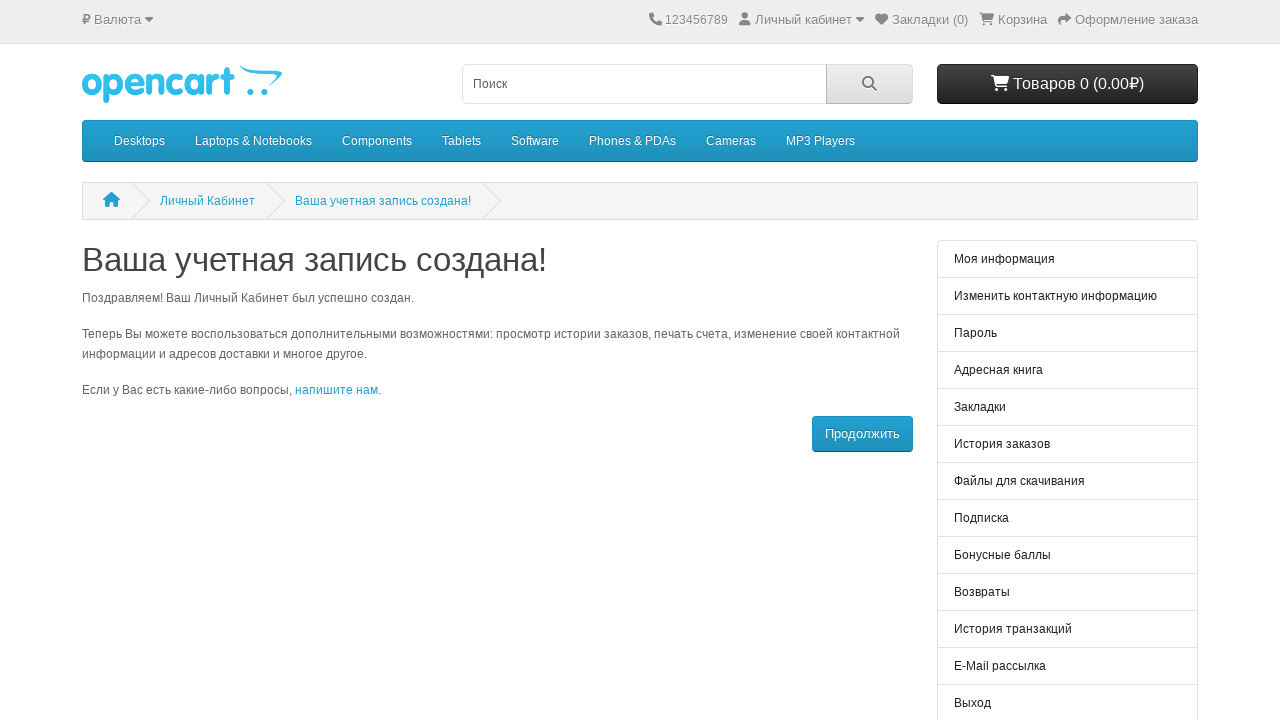

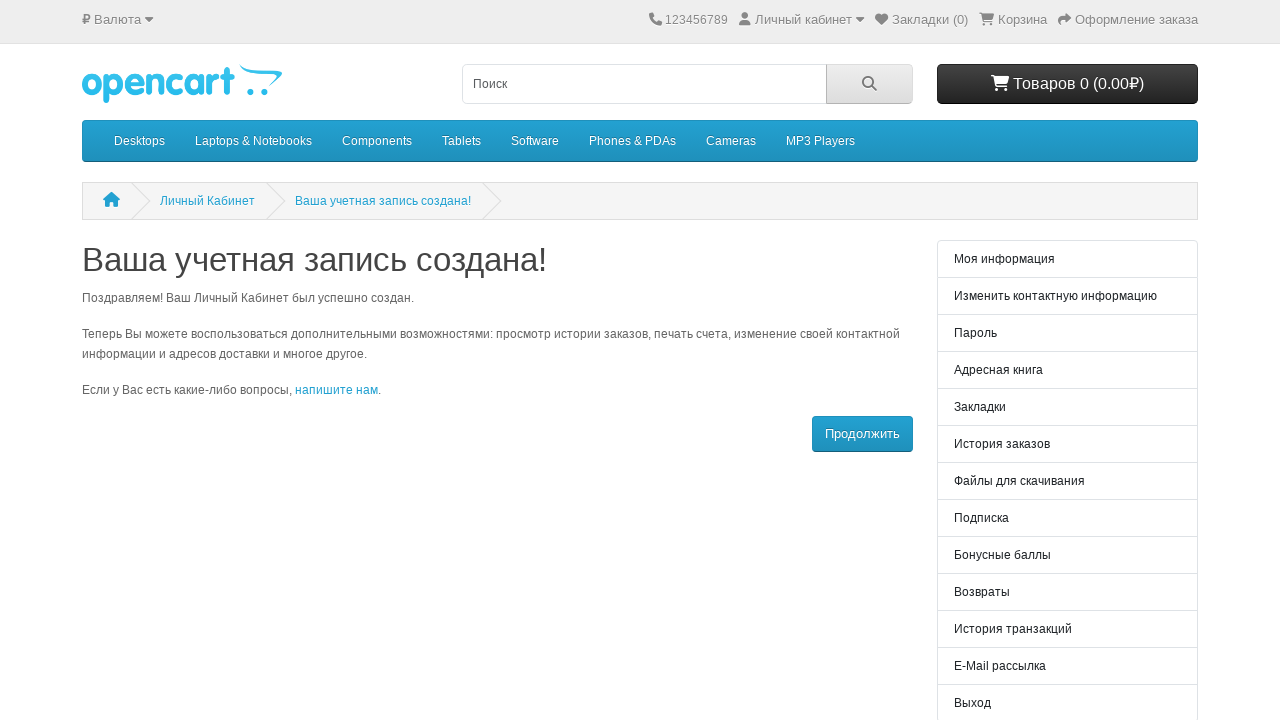